Navigates to Axis Bank homepage and retrieves the page title and URL for verification

Starting URL: https://www.axisbank.com/#

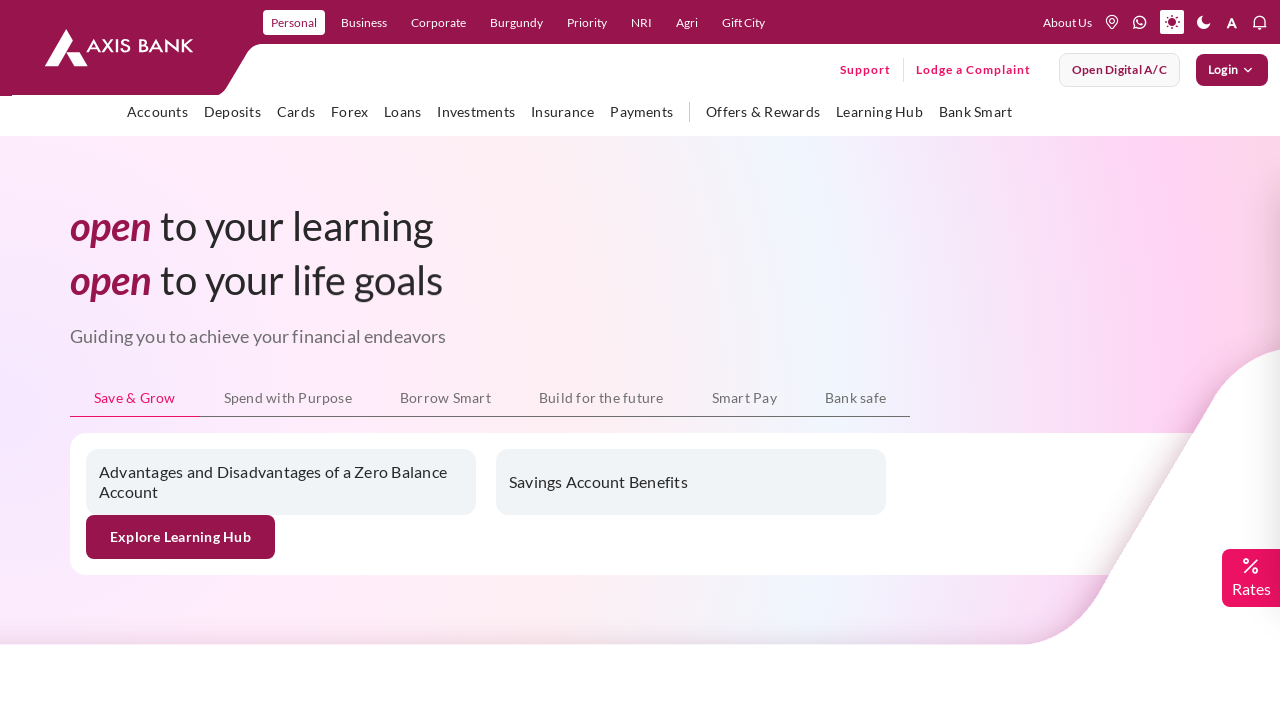

Waited for page to load - domcontentloaded state reached
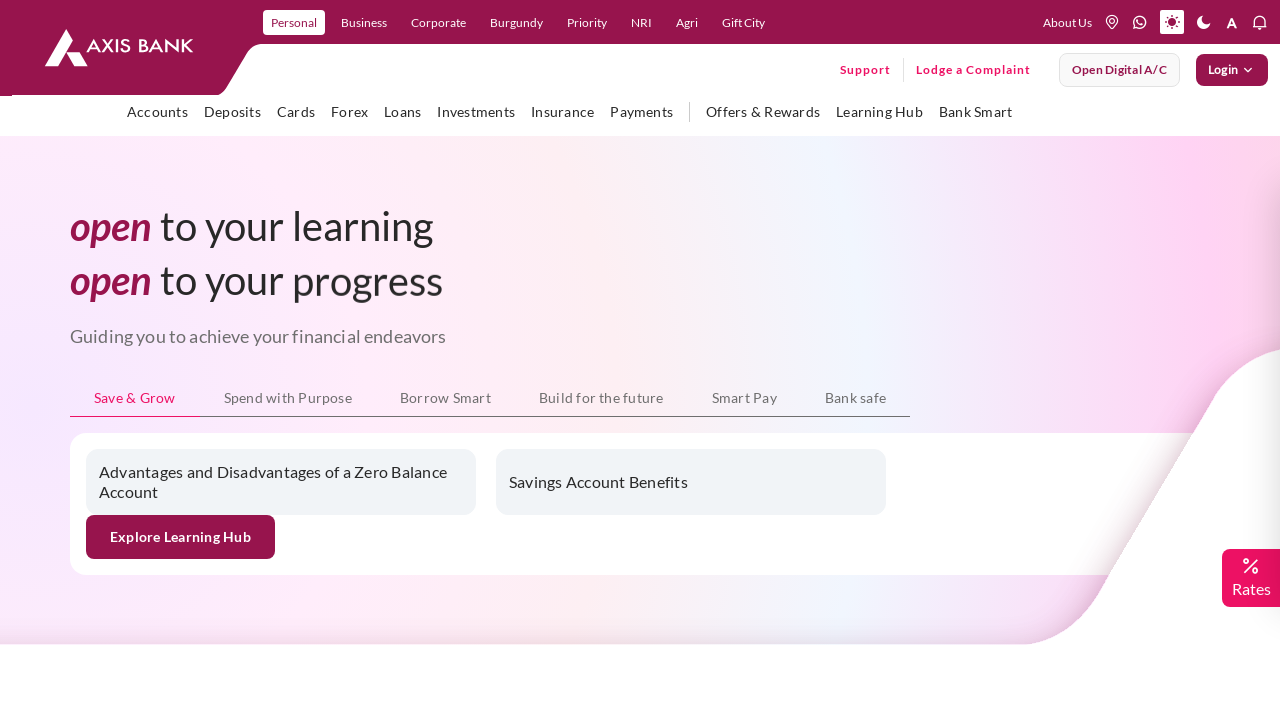

Retrieved page title: Personal Banking | Internet Banking | Corporate, NRI Banking Services Online - Axis Bank
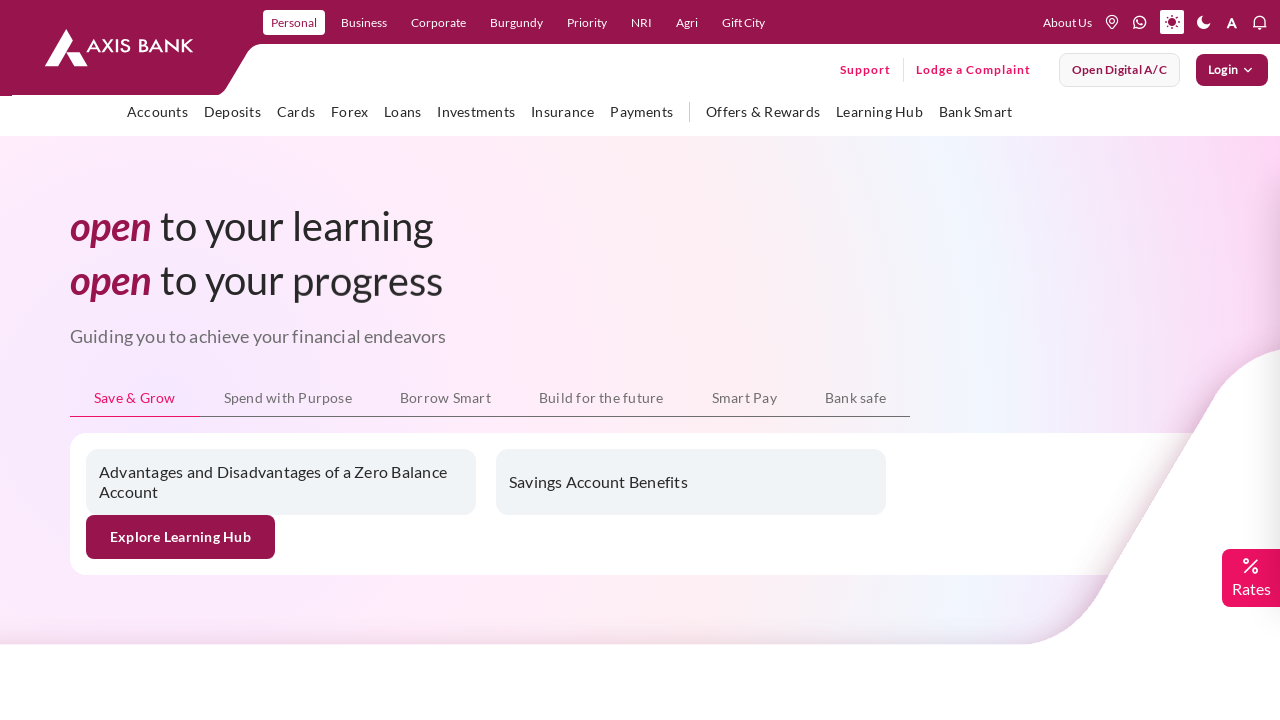

Retrieved page URL: https://www.axis.bank.in/
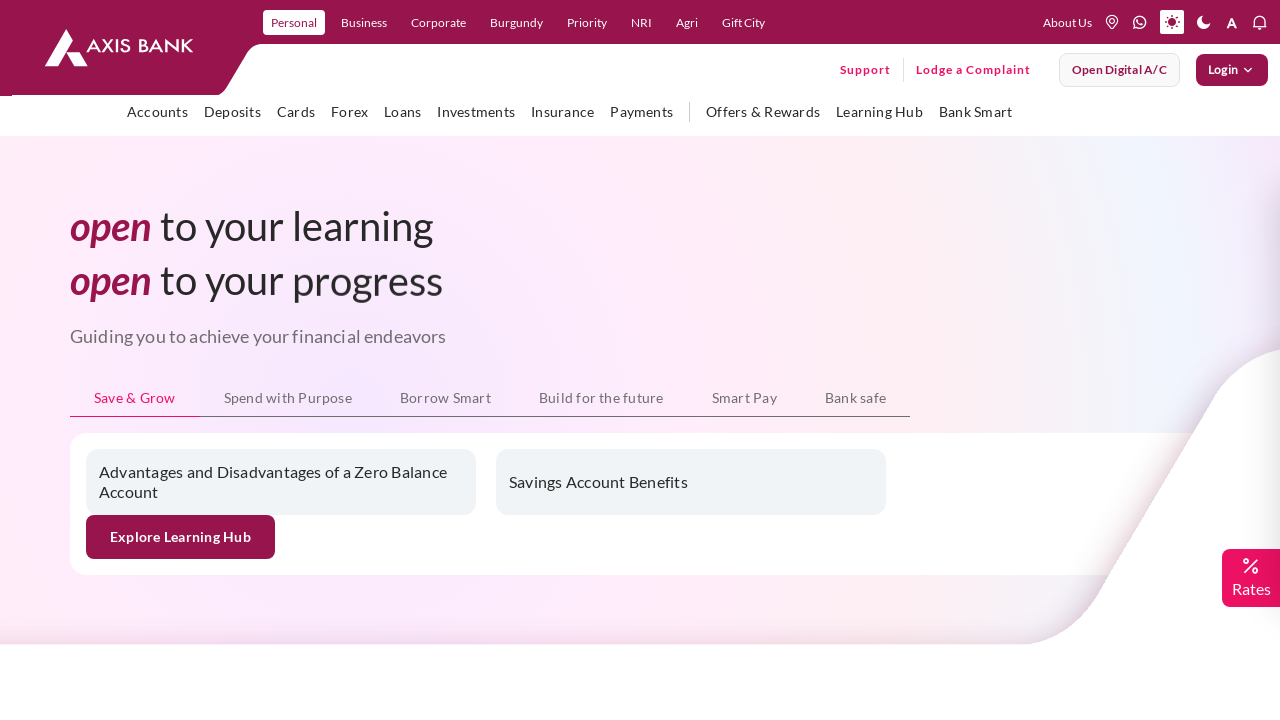

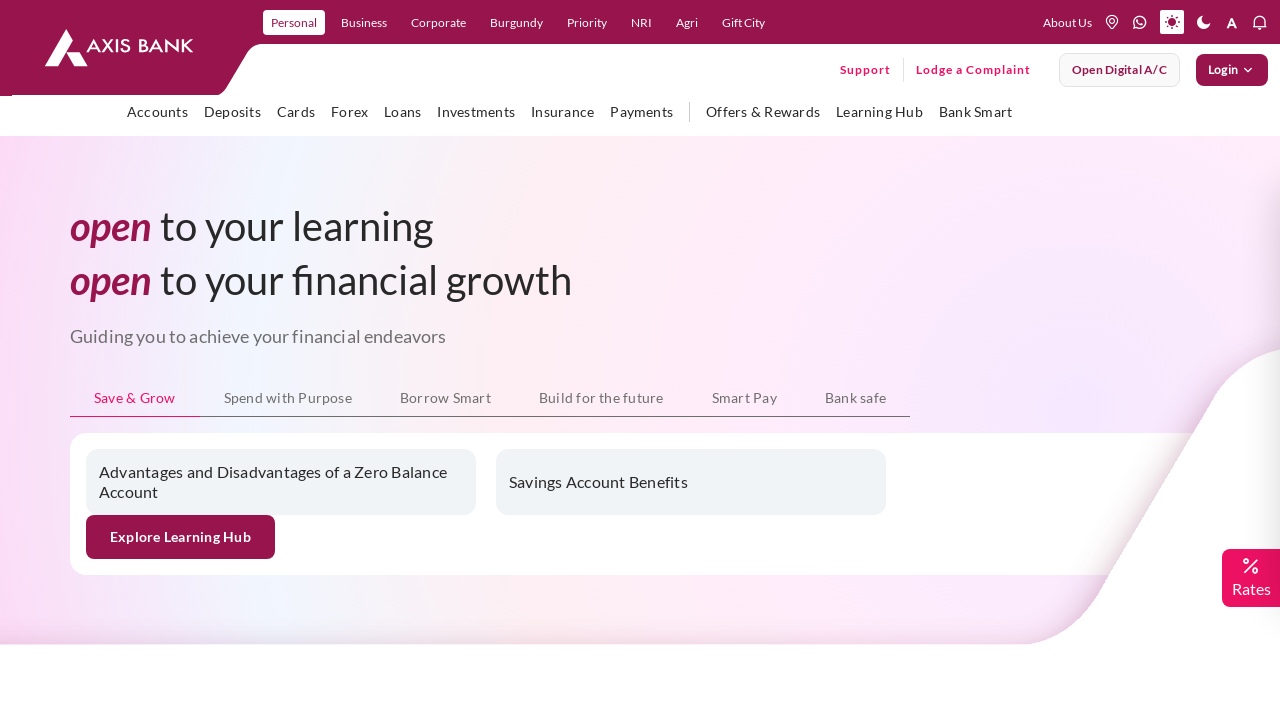